Tests window handling by clicking a link that opens a new window, switching to the window with a specific title, and verifying both the title and page content contain "New Window"

Starting URL: https://the-internet.herokuapp.com/windows

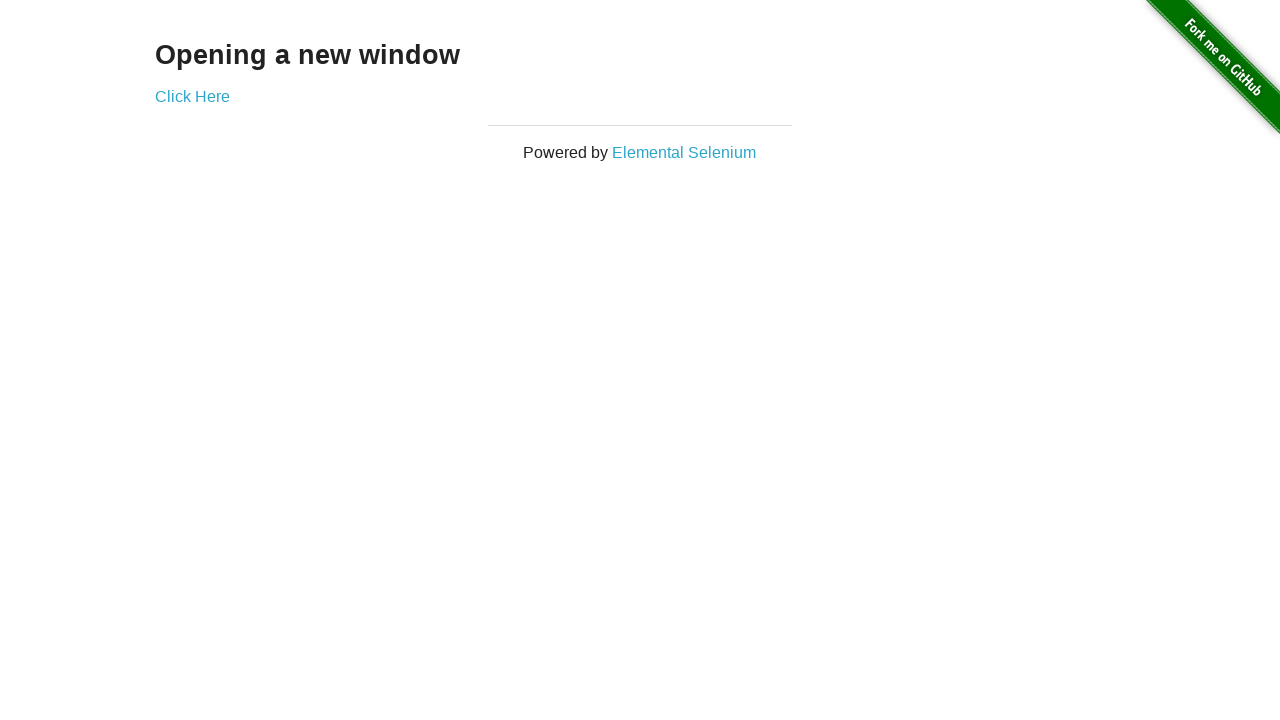

Clicked 'Click Here' link to open new window at (192, 96) on text=Click Here
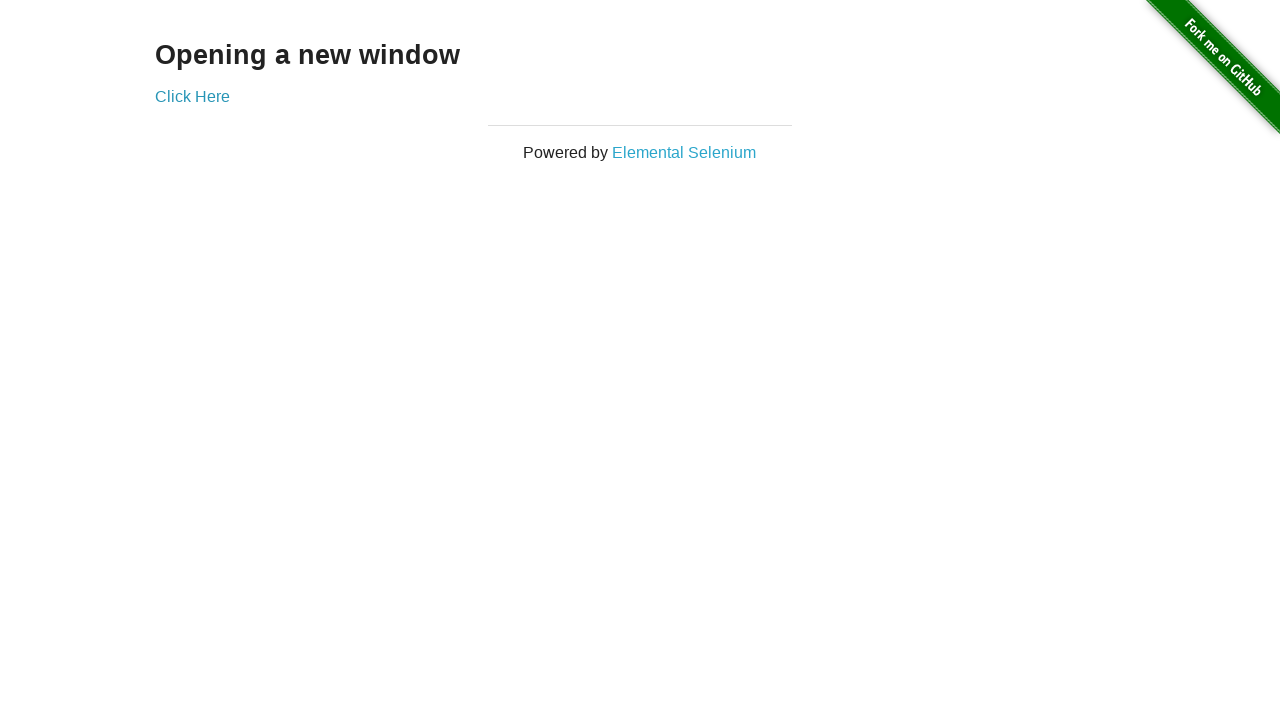

New window opened and captured
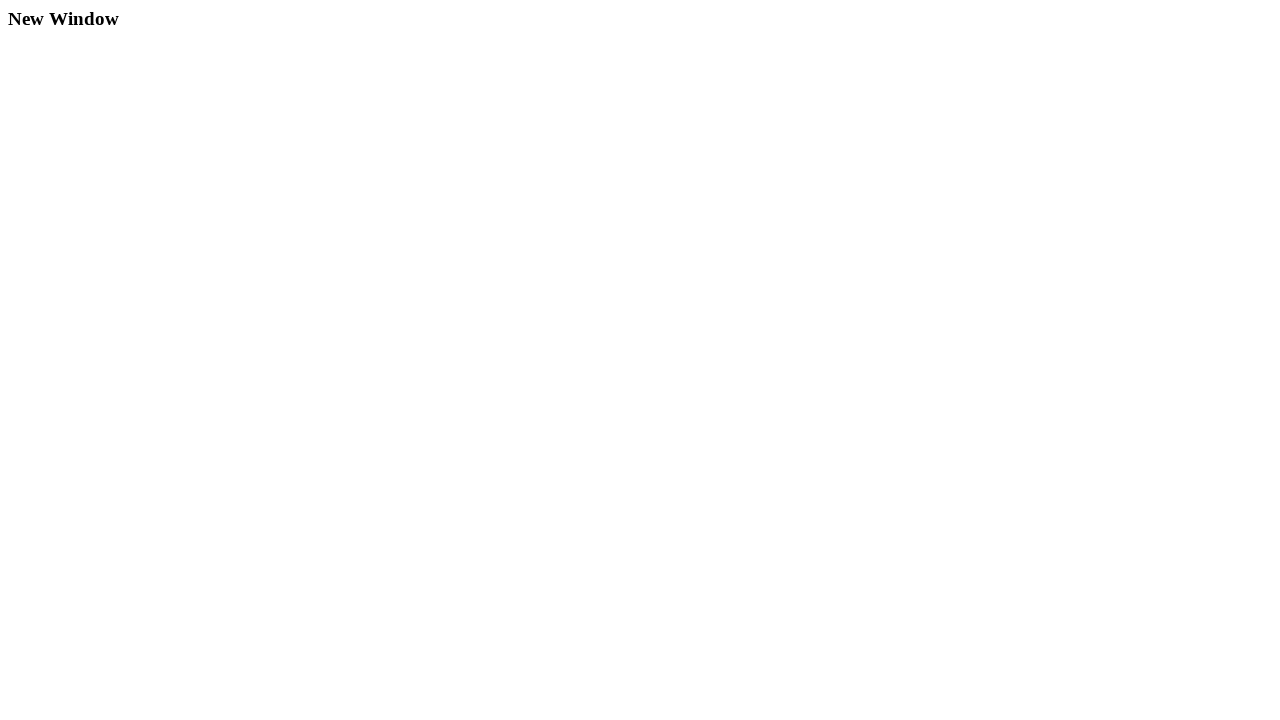

New window page load completed
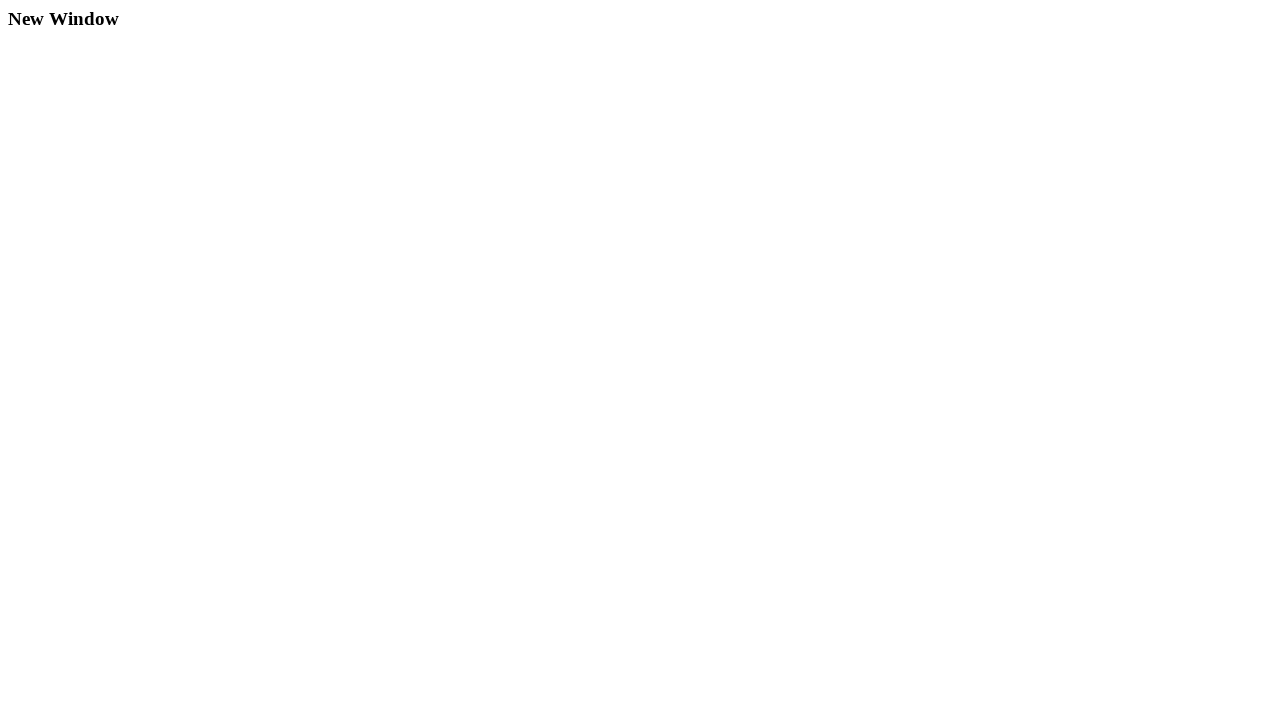

Searched all open pages and found target window with title 'New Window'
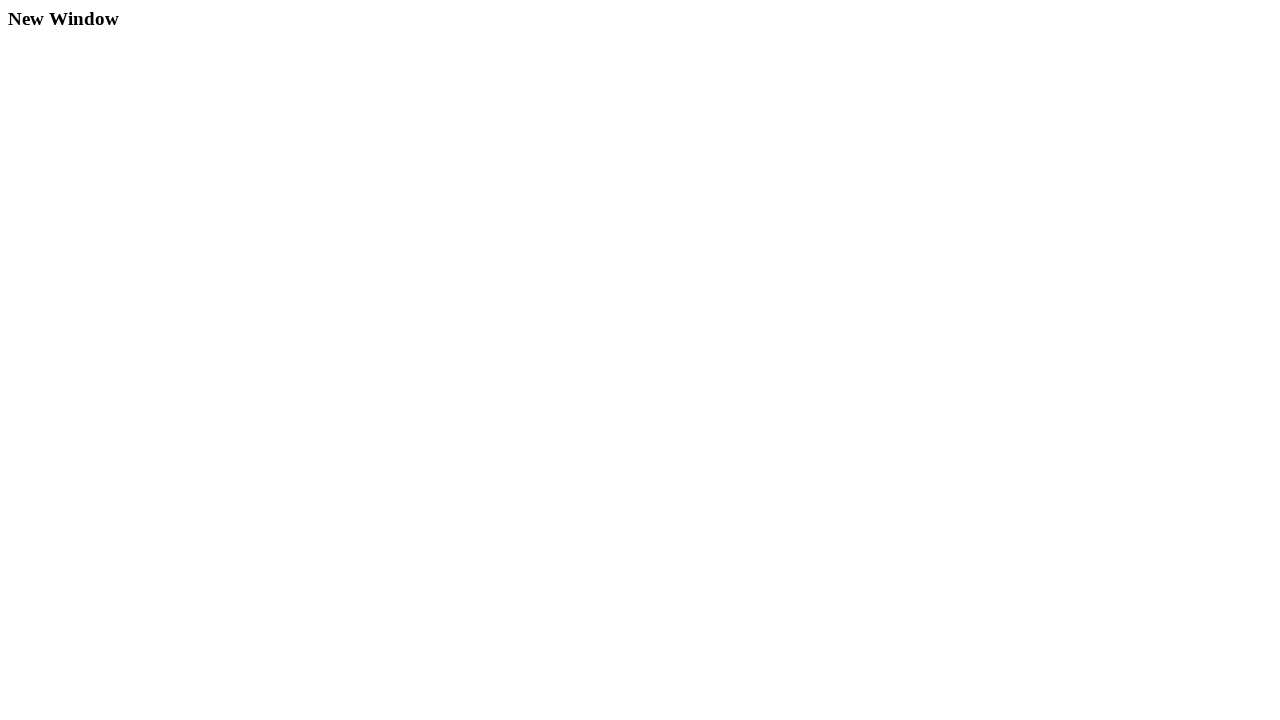

Asserted that target page with 'New Window' title was found
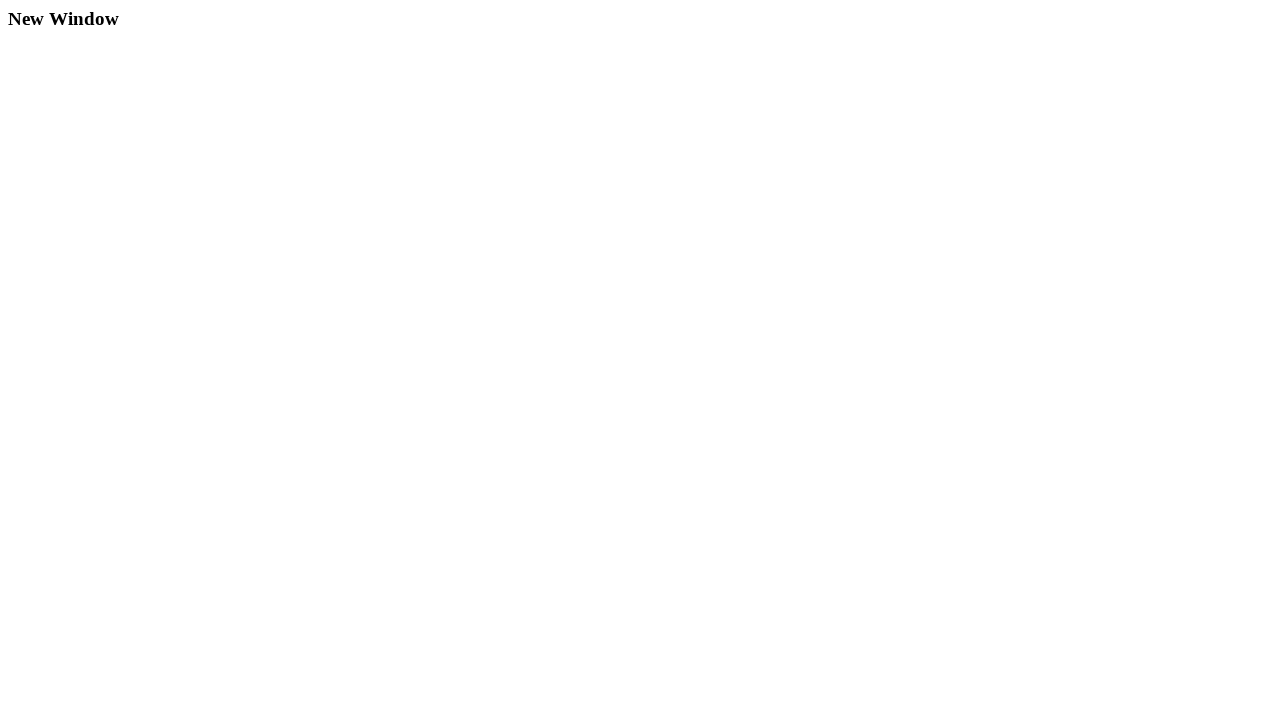

Asserted that target page title equals 'New Window'
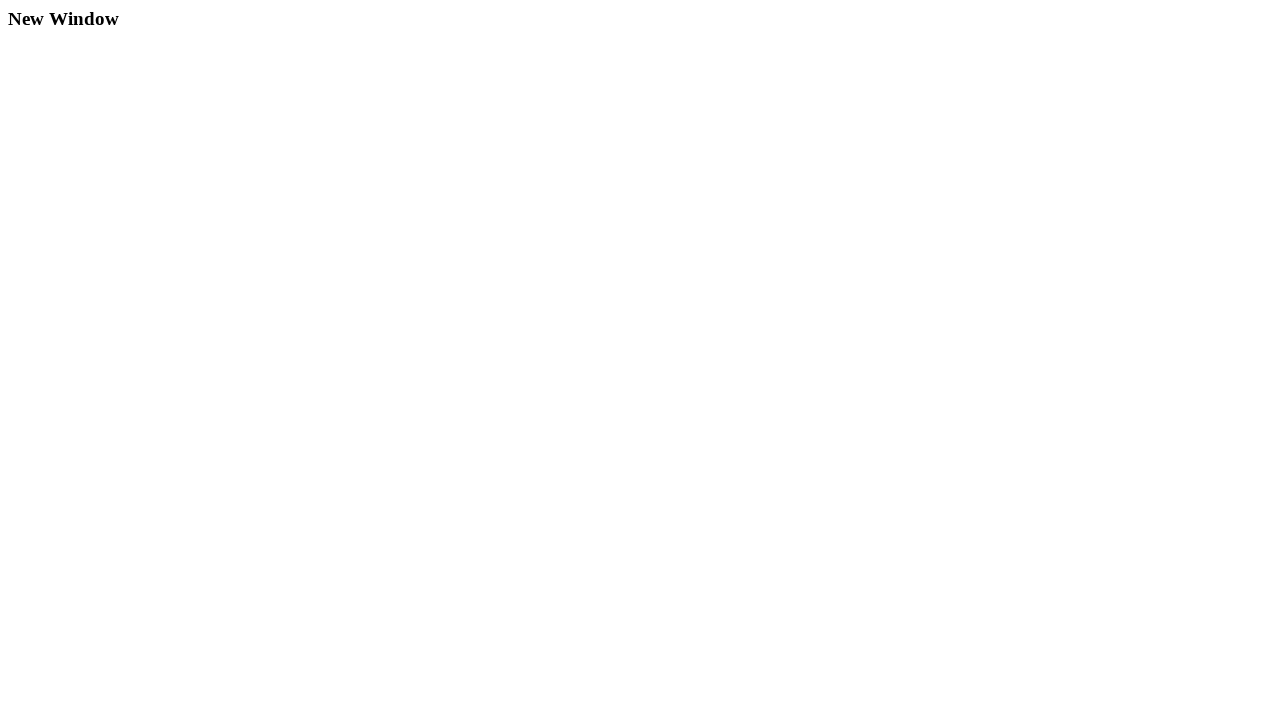

Asserted that page content contains 'New Window' text
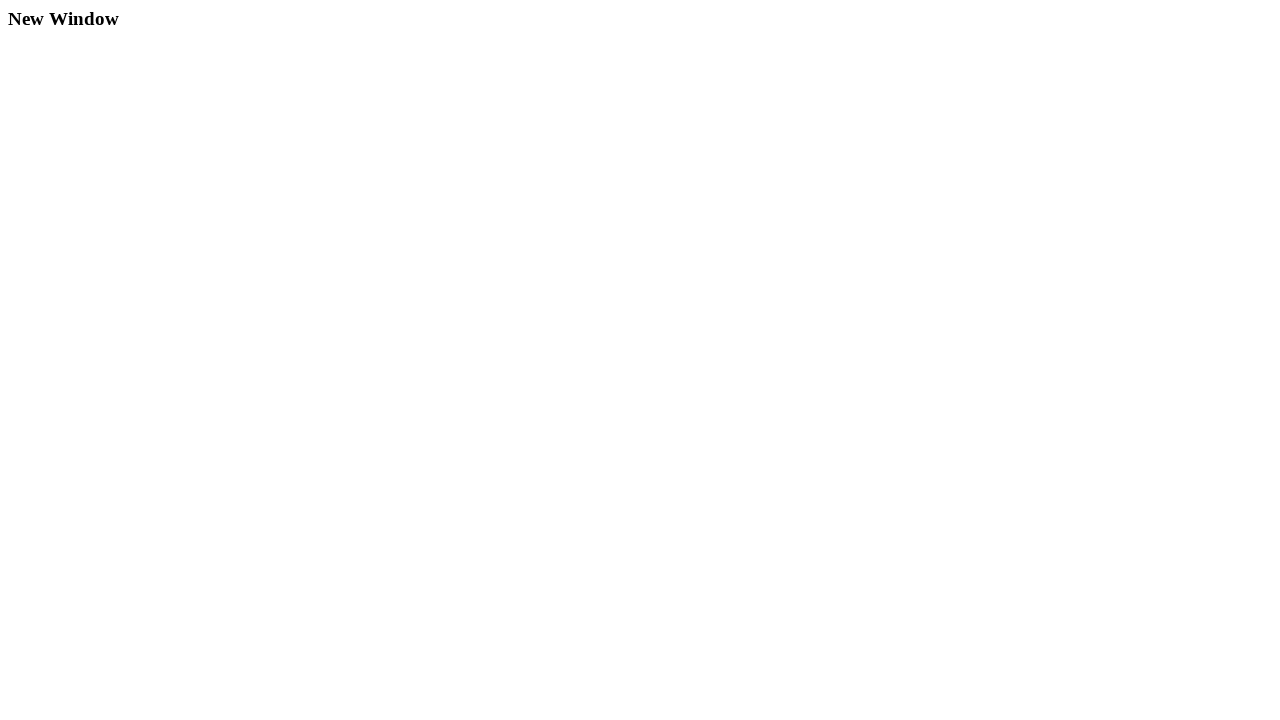

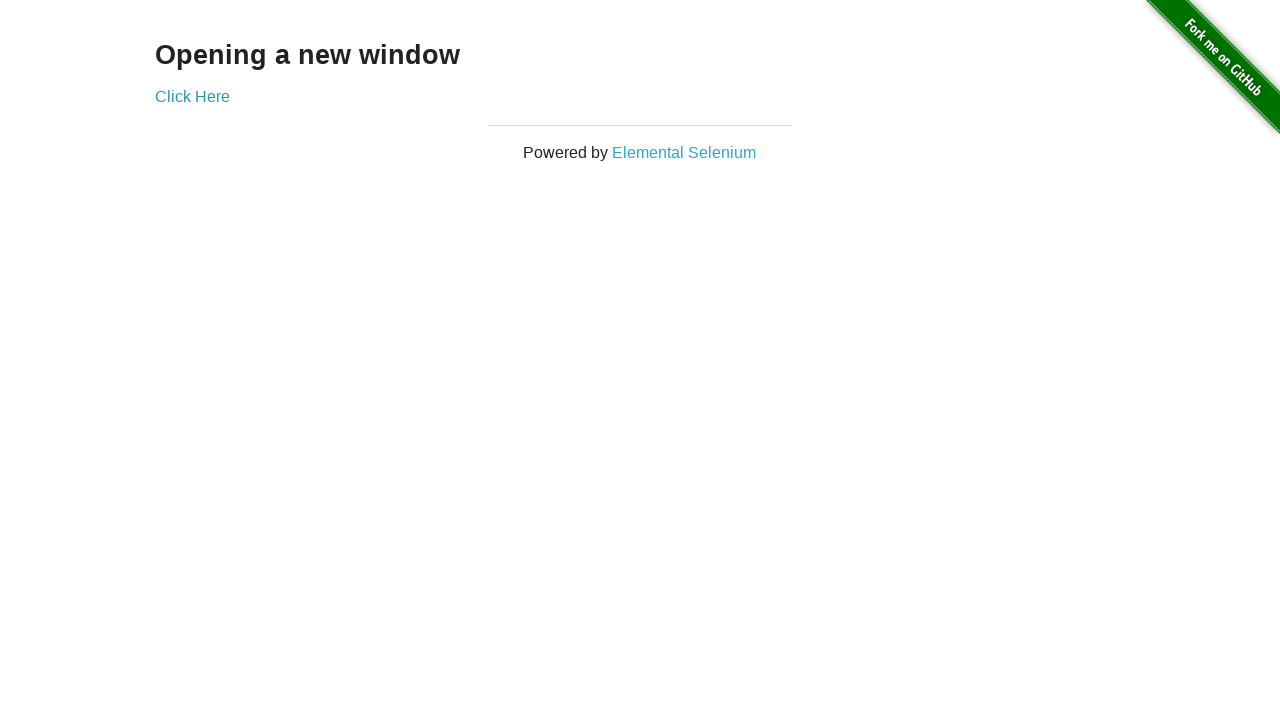